Demonstrates JavaScript executor functionality by navigating to jQuery.com and highlighting a menu element with a yellow background and red border

Starting URL: https://jquery.com/

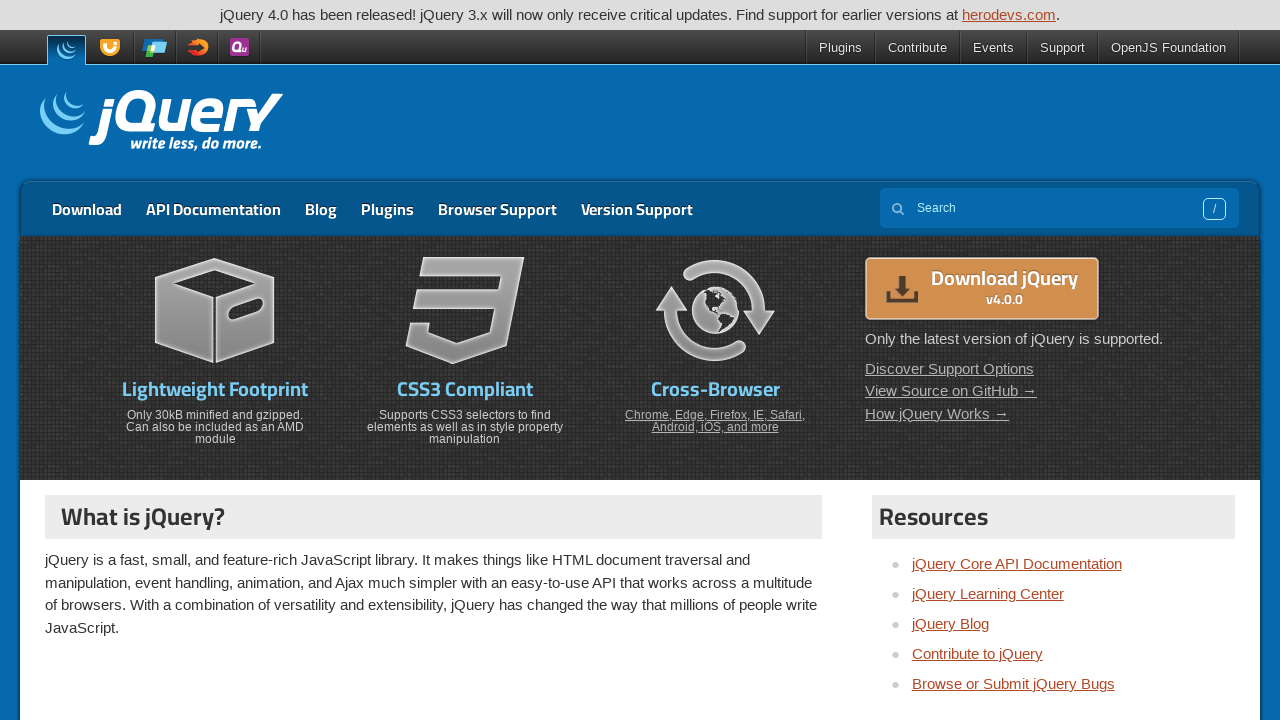

Navigated to jQuery.com
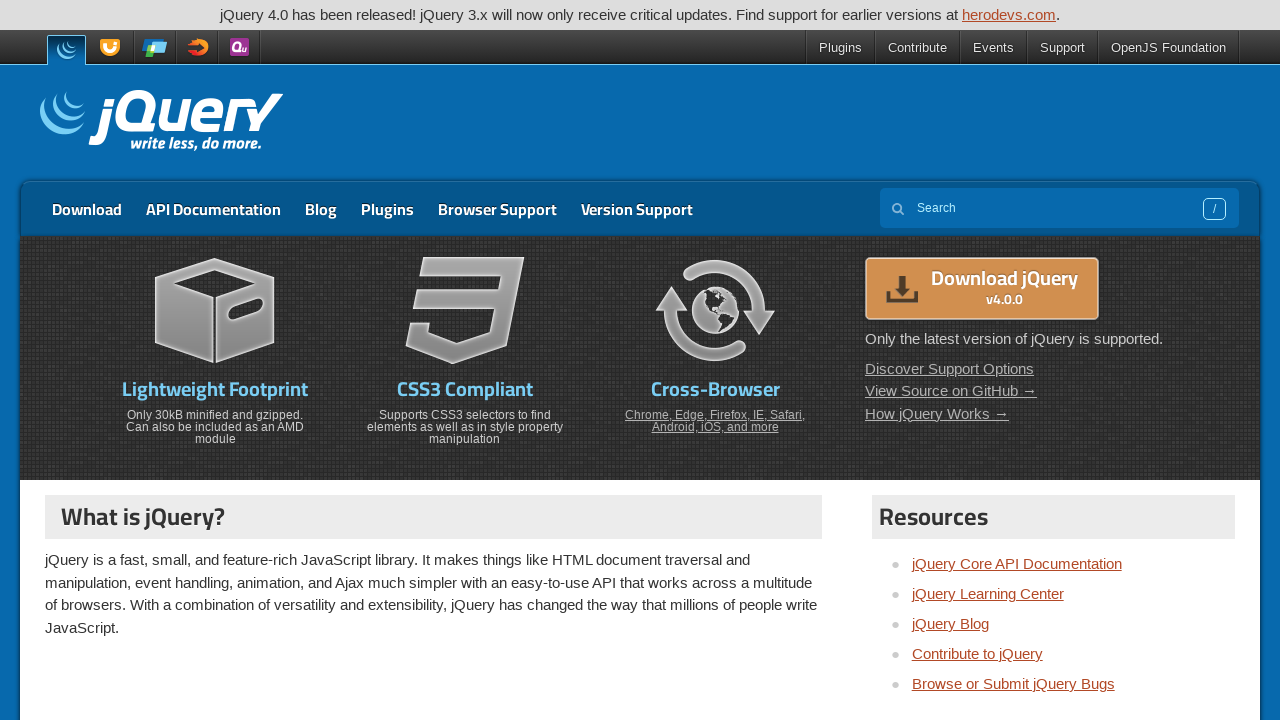

Found menu item element with selector '.menu-item'
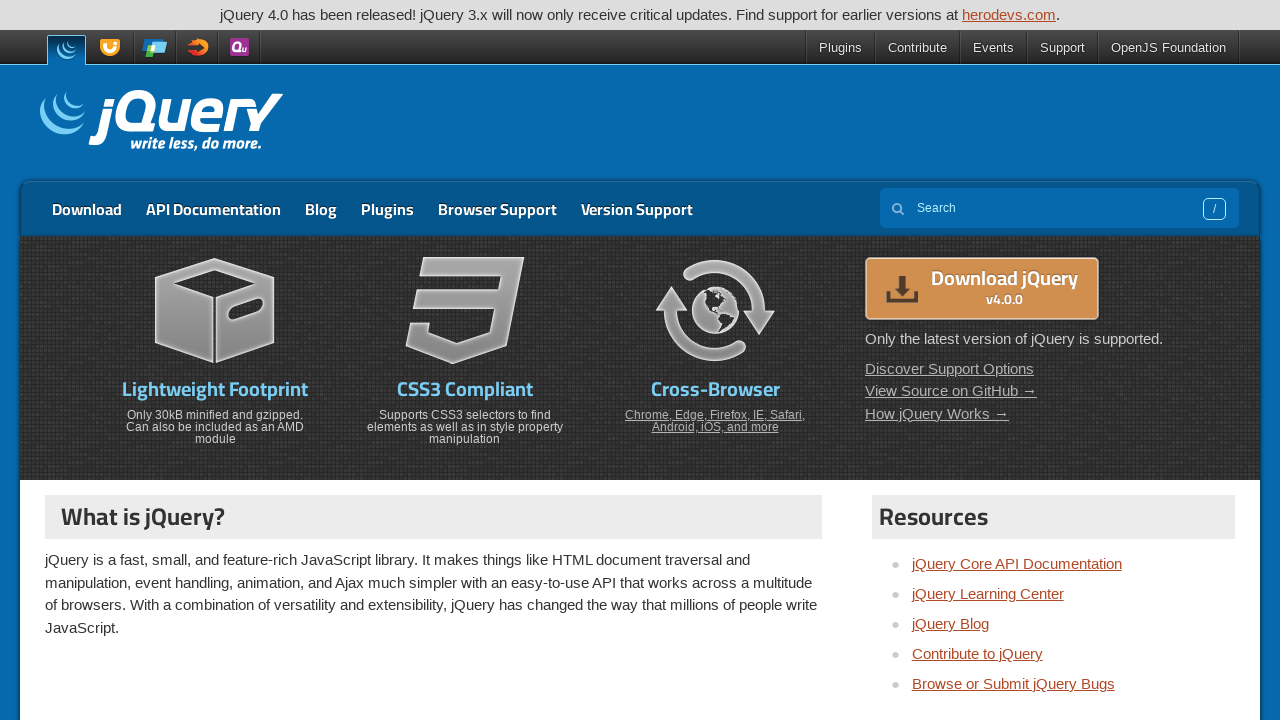

Highlighted menu element with yellow background and red border using JavaScript executor
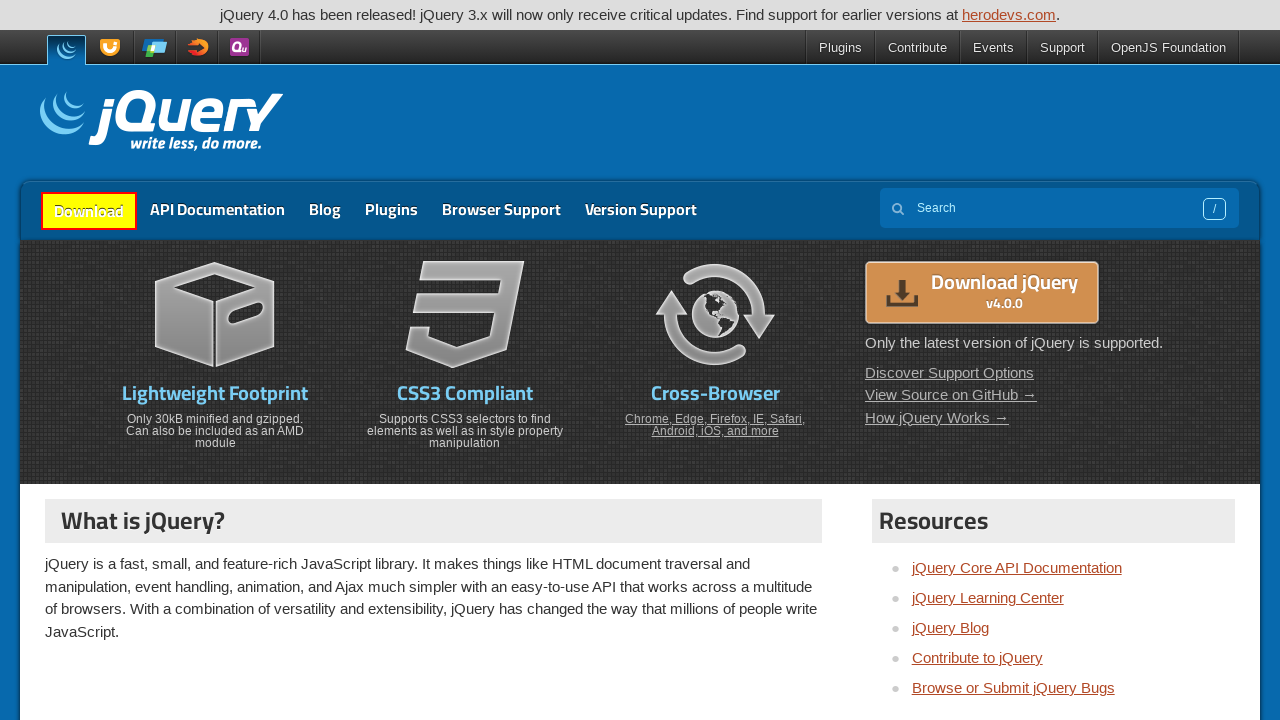

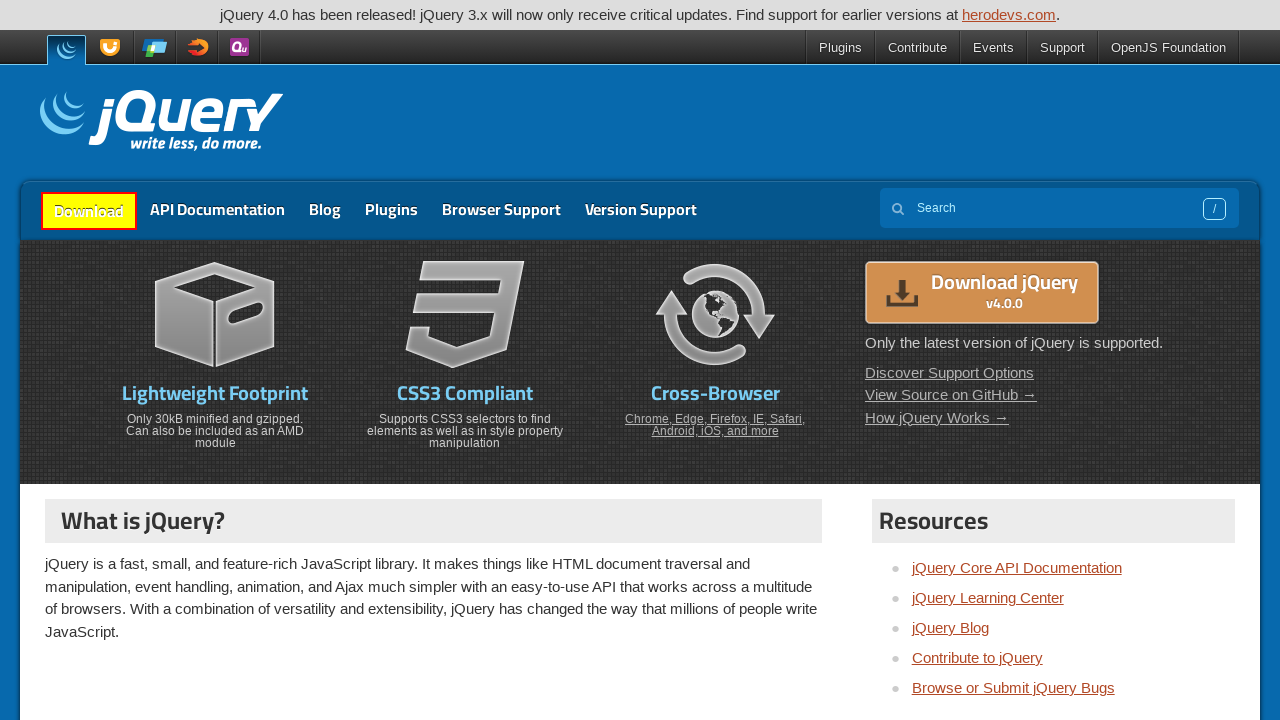